Launches a browser and navigates to the ICICI Bank homepage, verifying the page loads successfully.

Starting URL: https://www.icicibank.com/

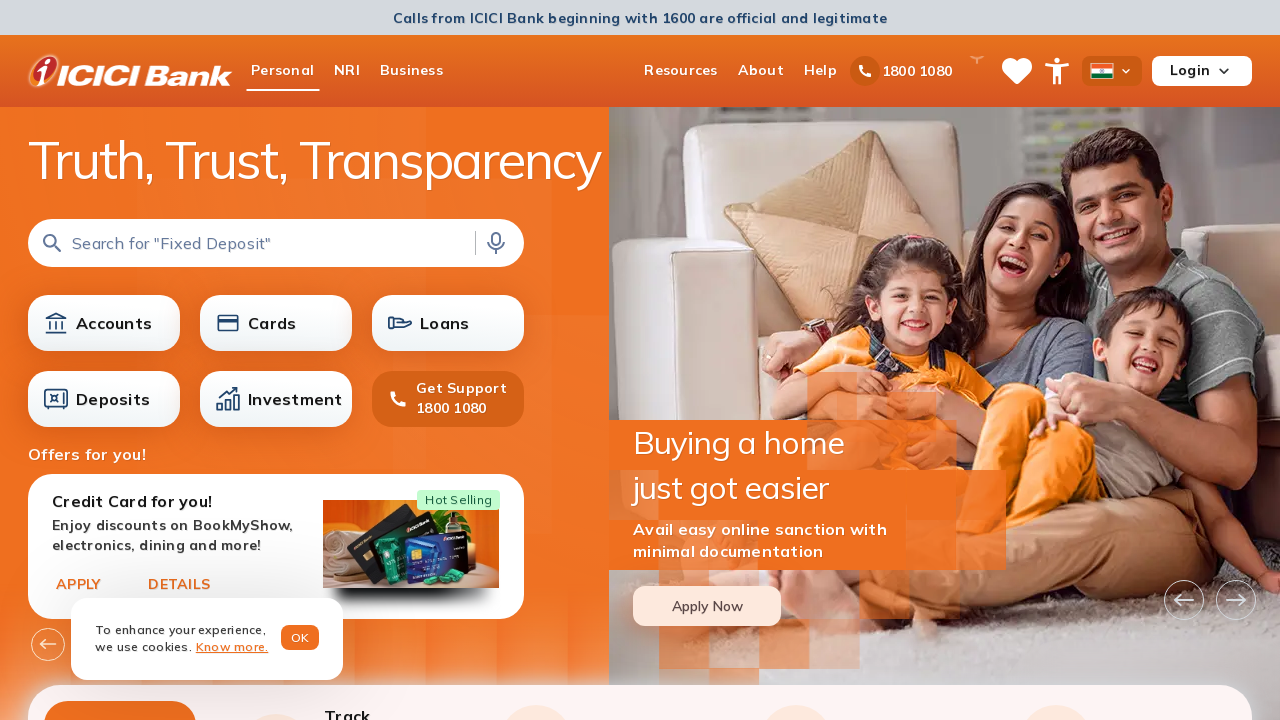

Waited for page DOM to be fully loaded
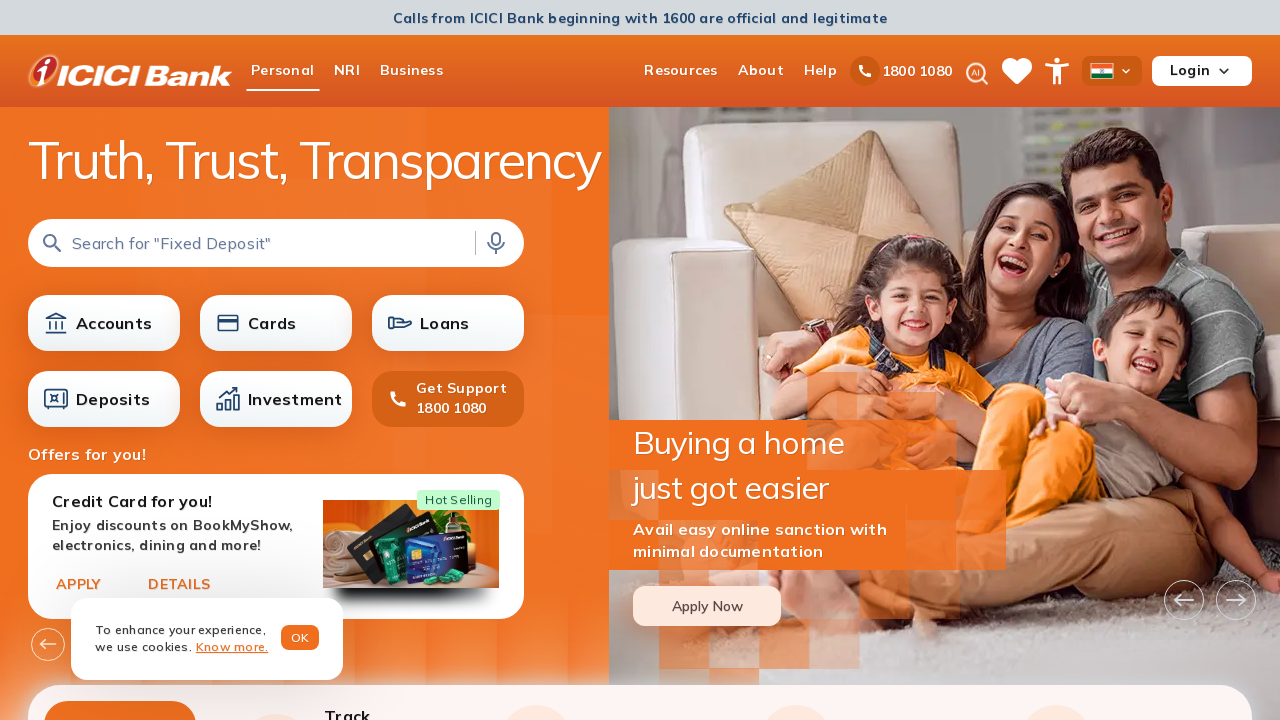

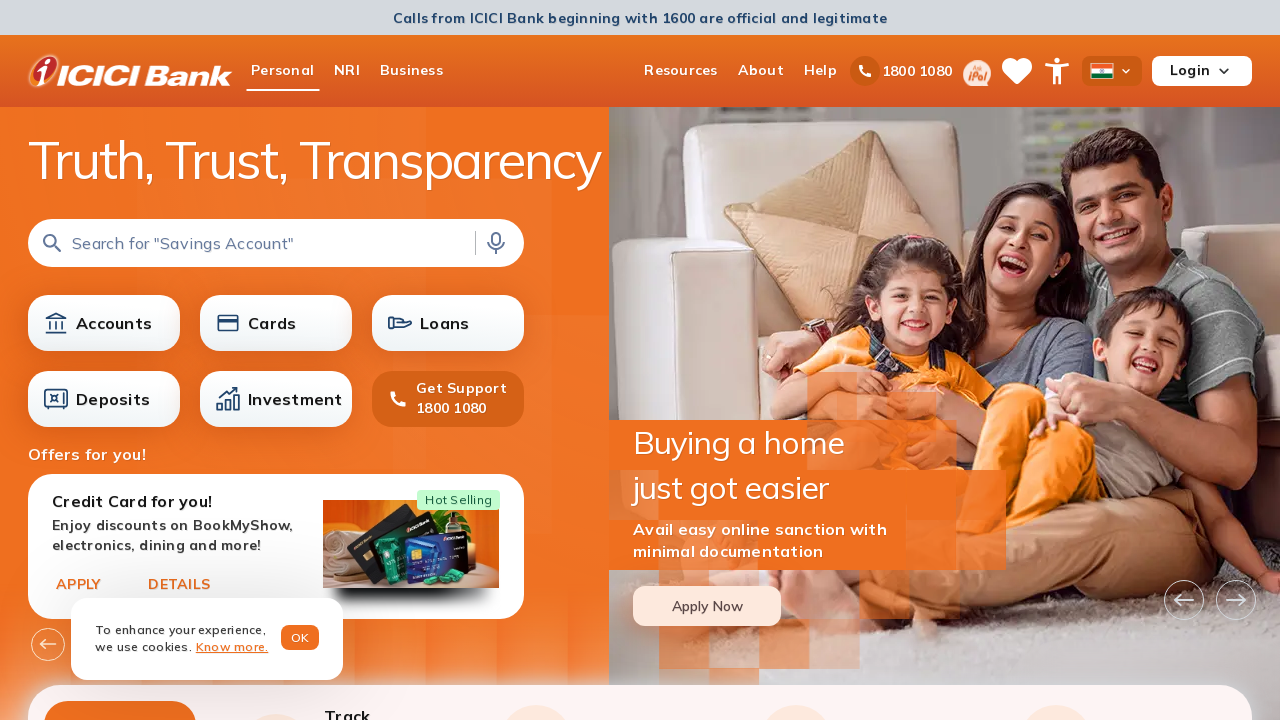